Navigates to the Bentley Motors homepage and verifies the page loads successfully

Starting URL: https://www.bentleymotors.com/

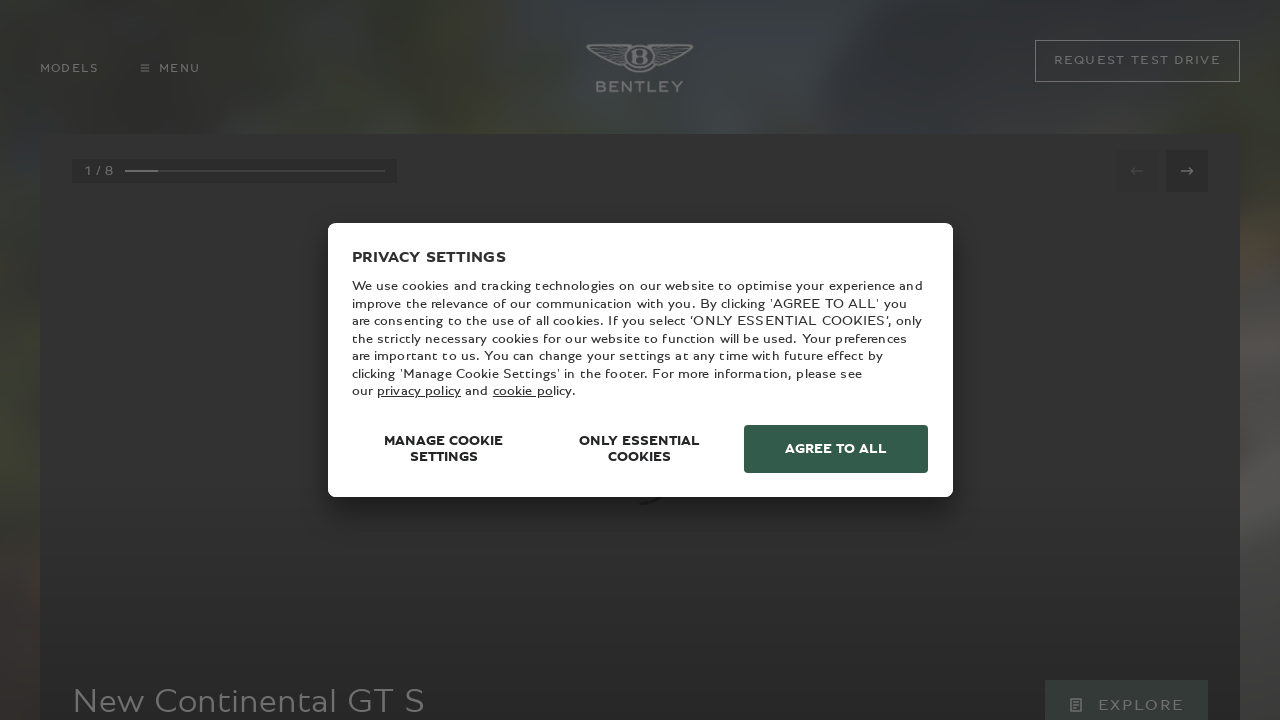

Waited for page to load (domcontentloaded state)
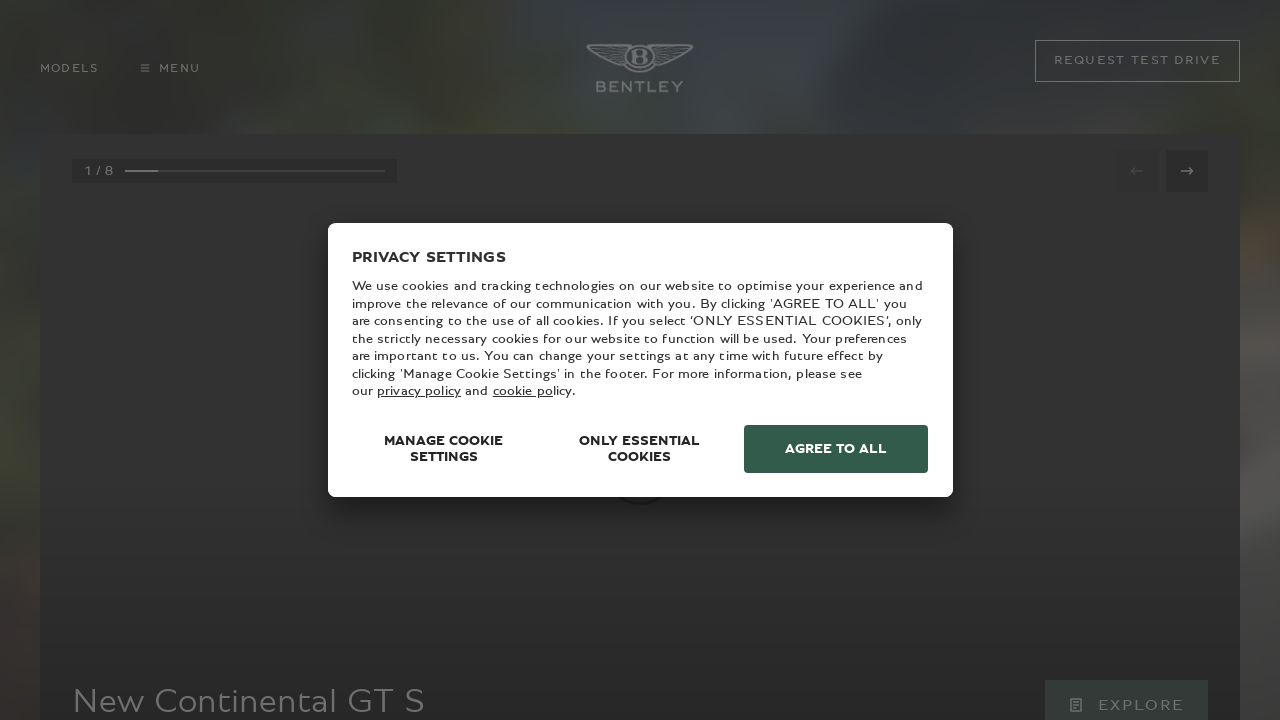

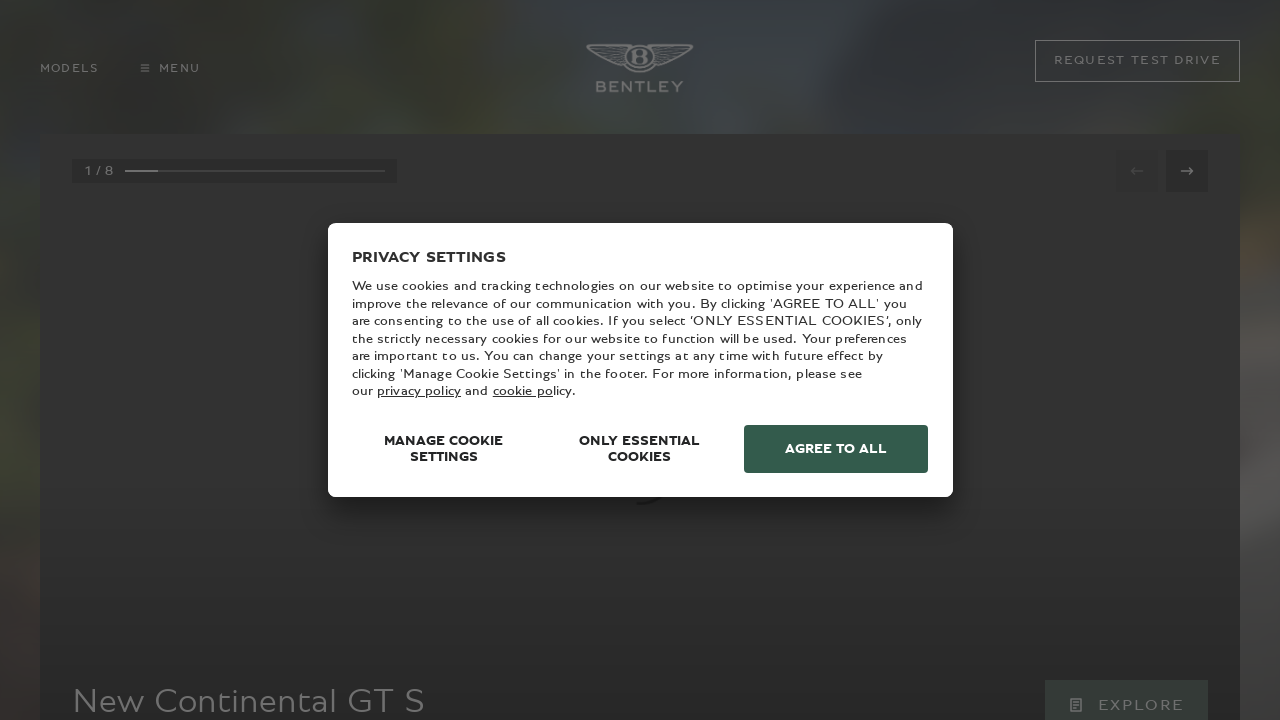